Tests the university search functionality on adukar.by by searching for a randomly selected university abbreviation and verifying the search results page loads correctly

Starting URL: https://adukar.by/

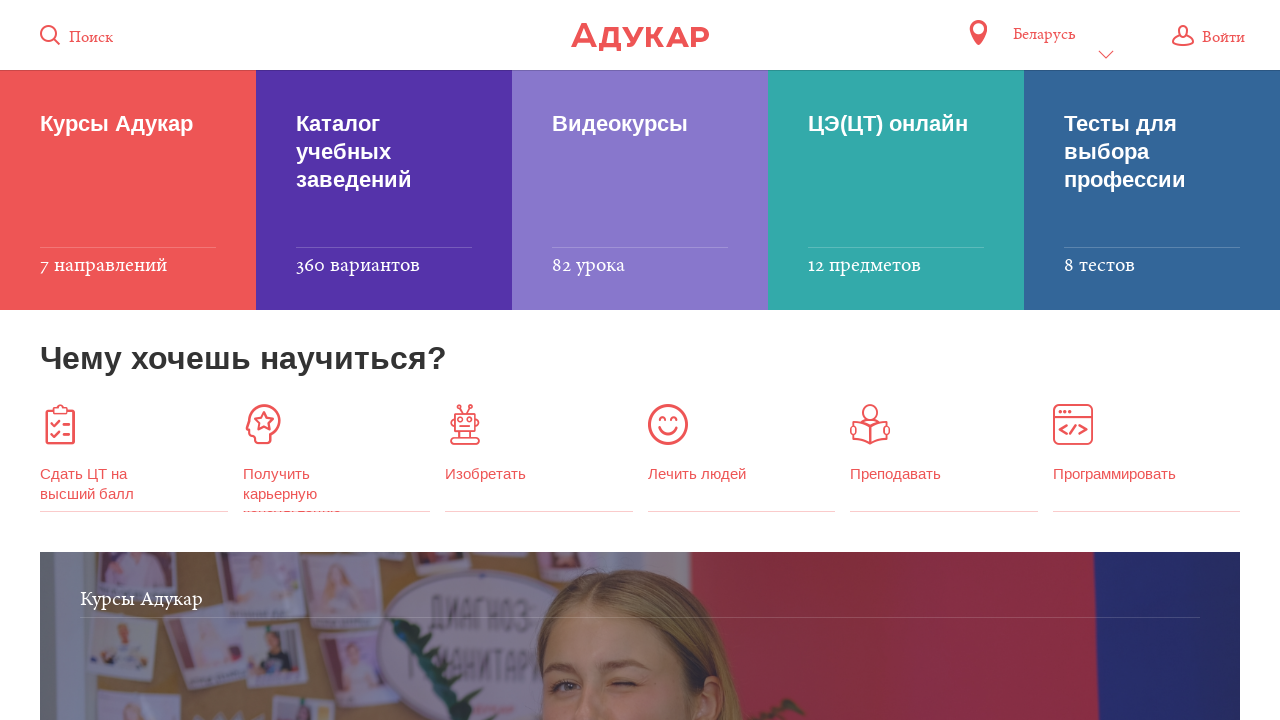

Selected random university: ВГАВМ
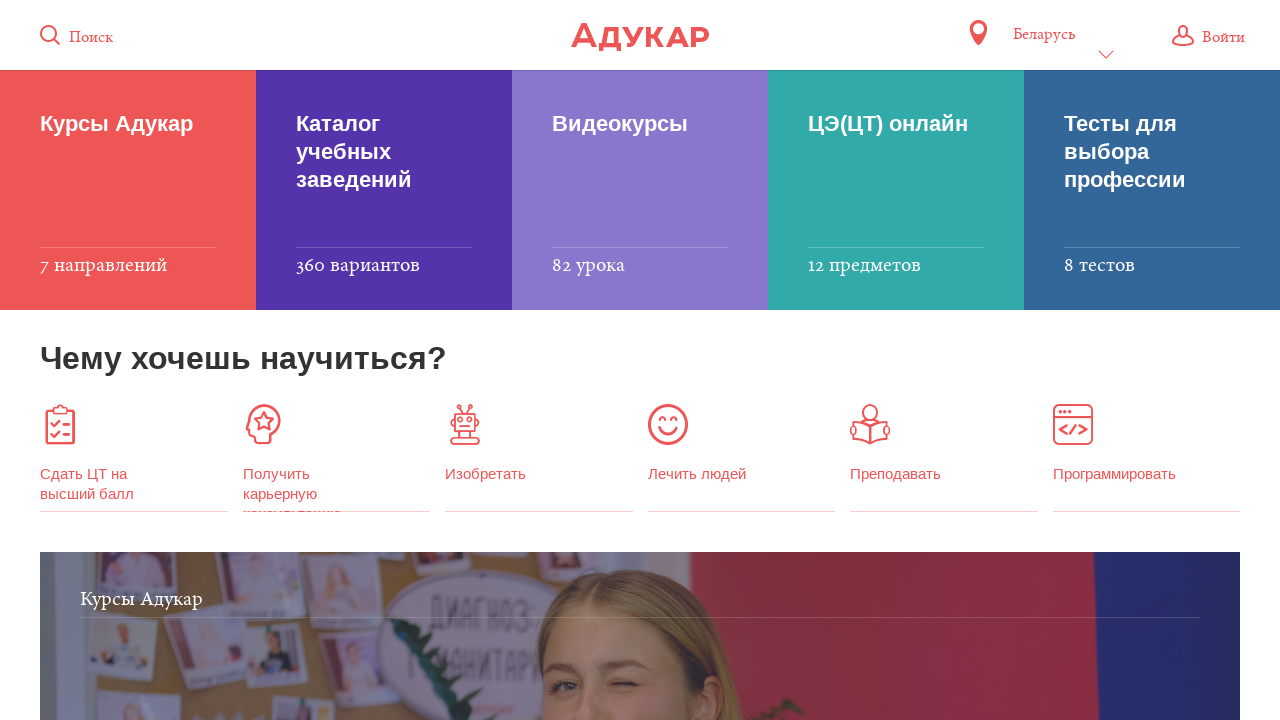

Clicked on the search button at (91, 38) on .icon-label
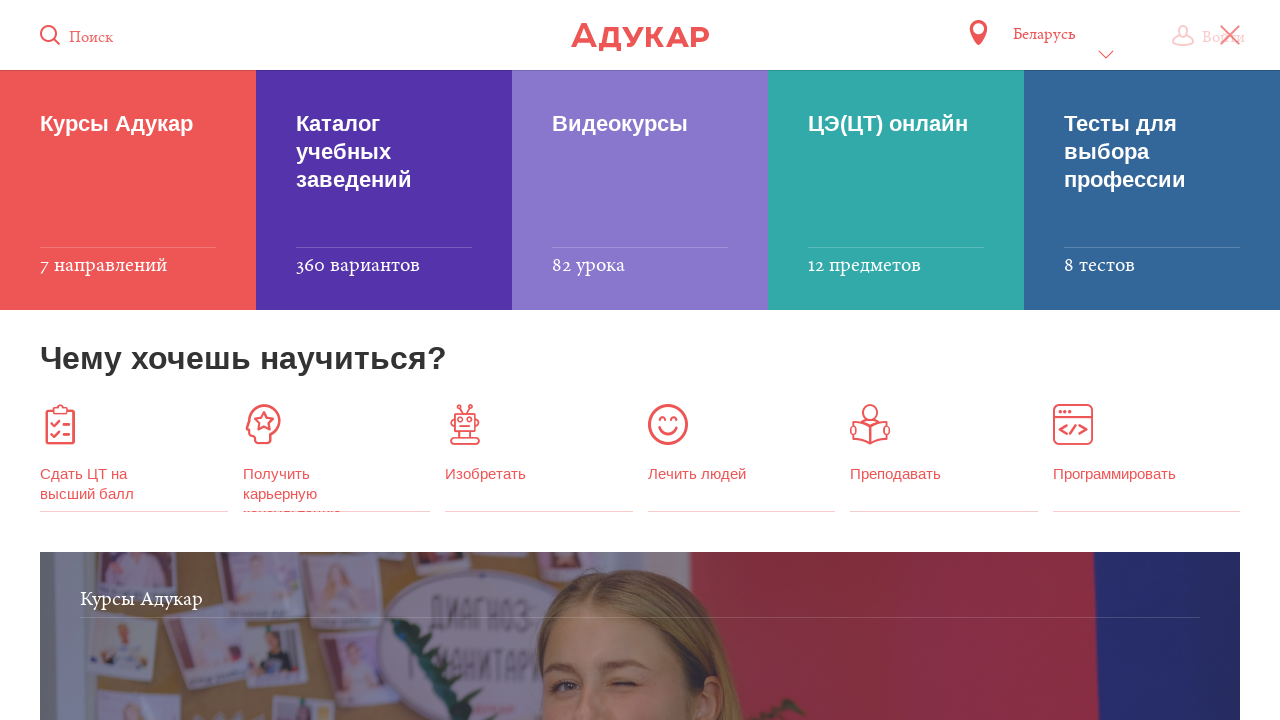

Filled search field with university: ВГАВМ on .ui-autocomplete-input
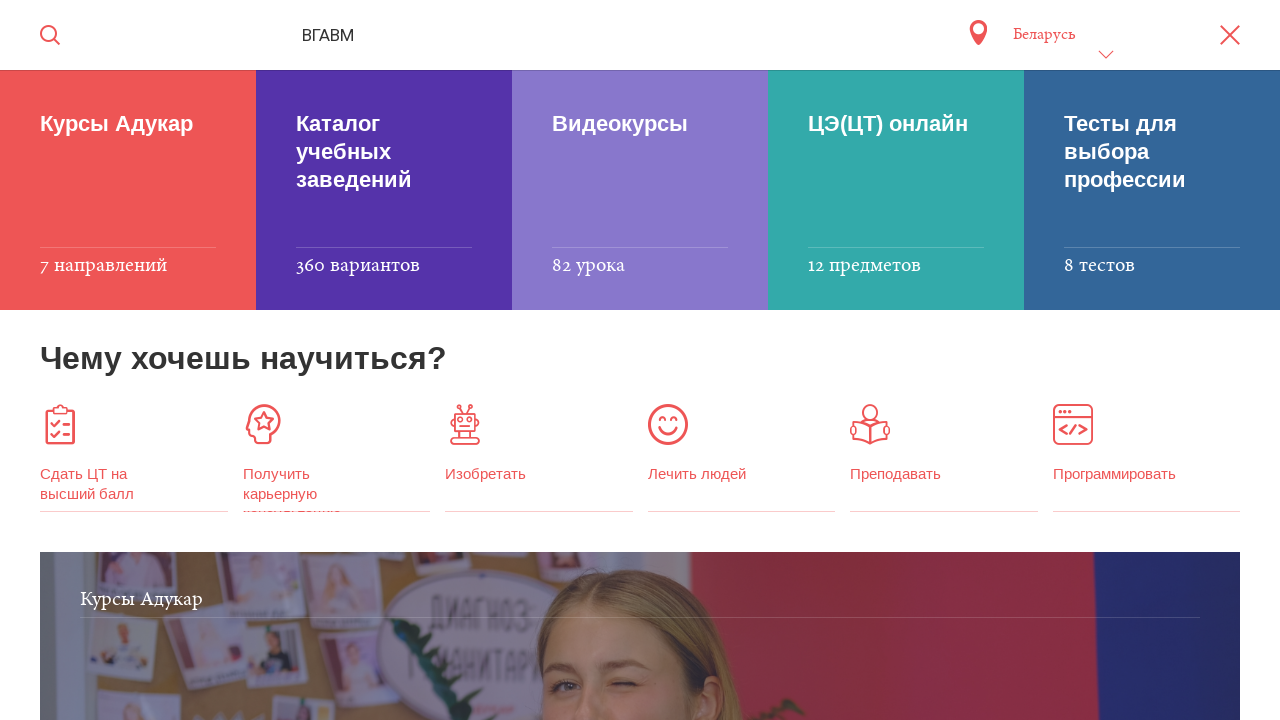

Pressed Enter to submit the search on .ui-autocomplete-input
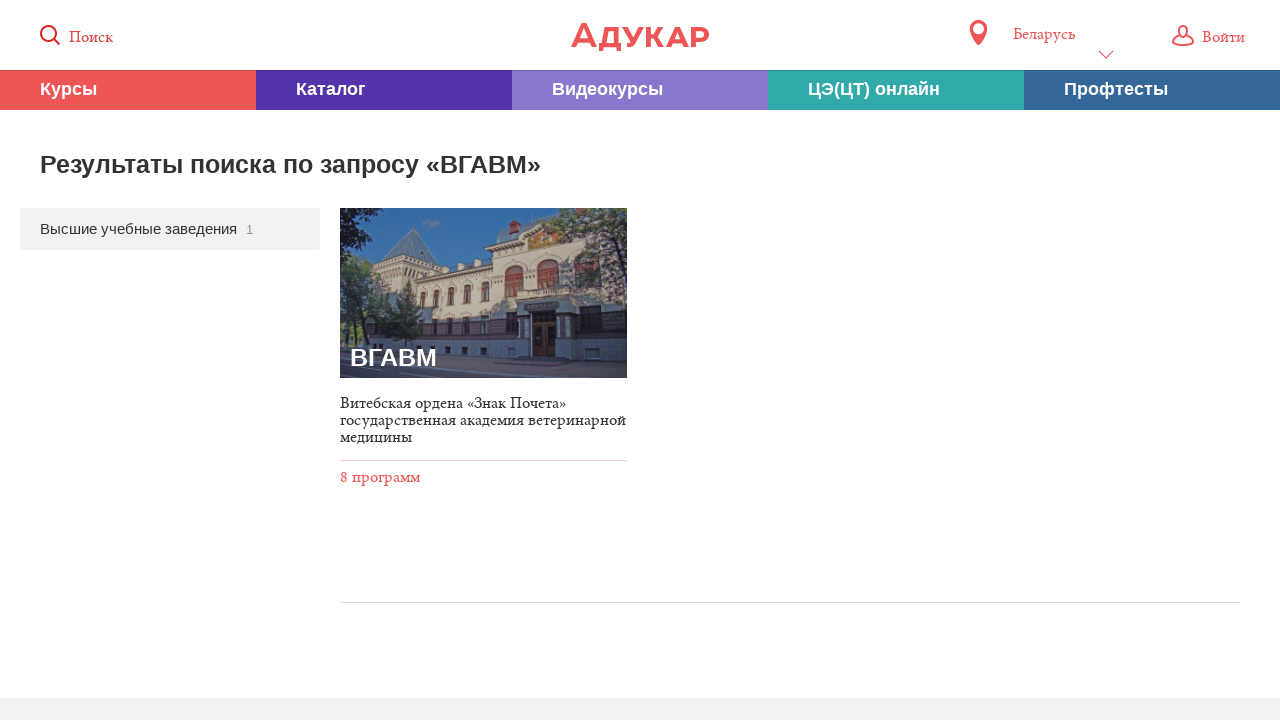

Waited for search results page to load
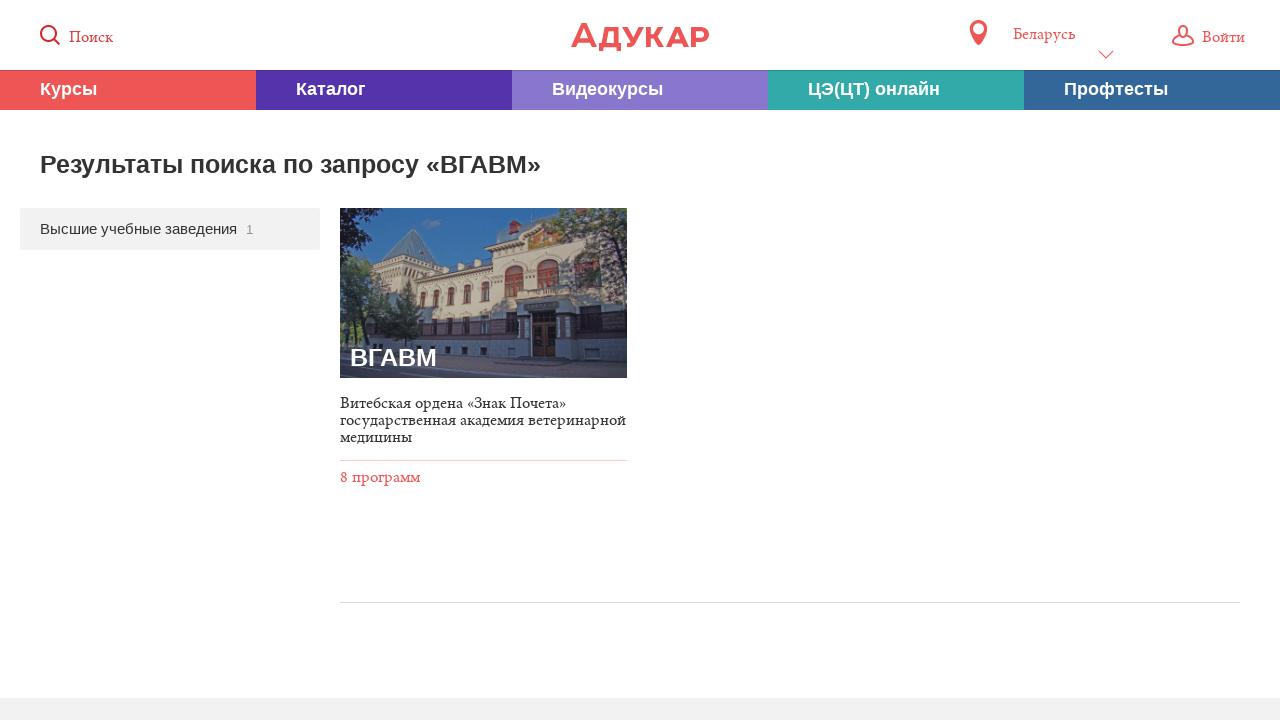

Verified that the error page is not displayed
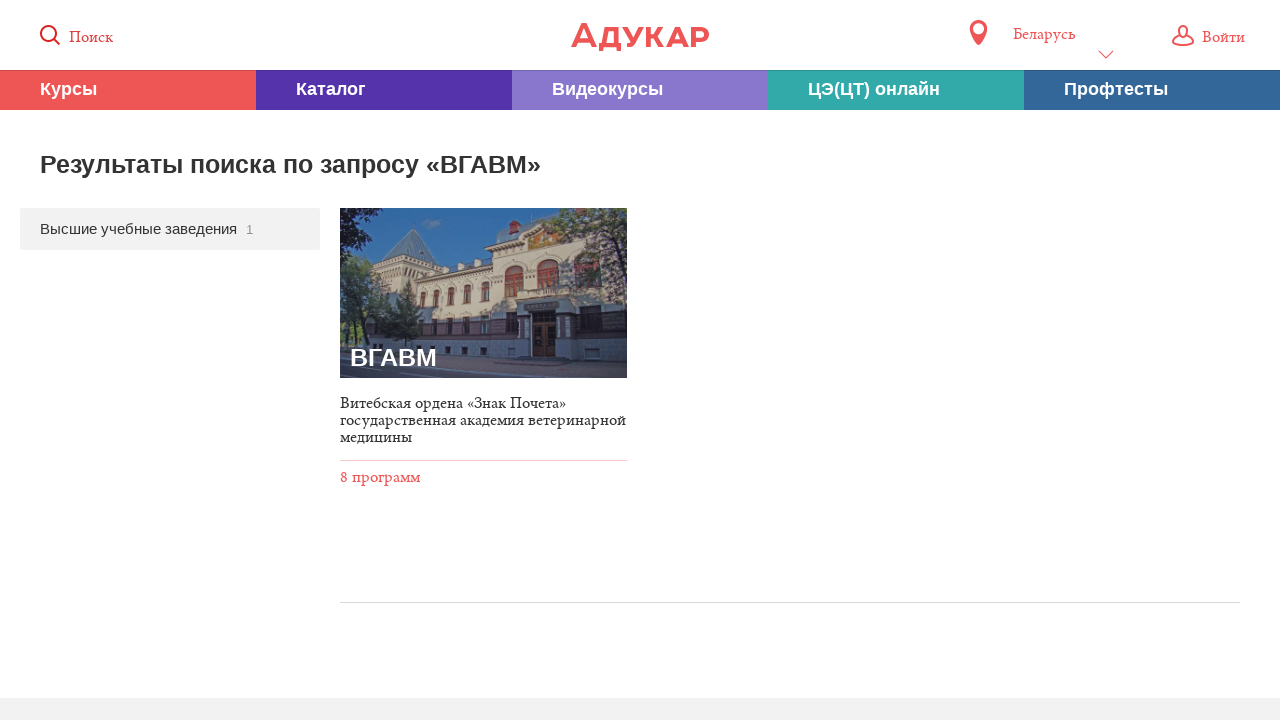

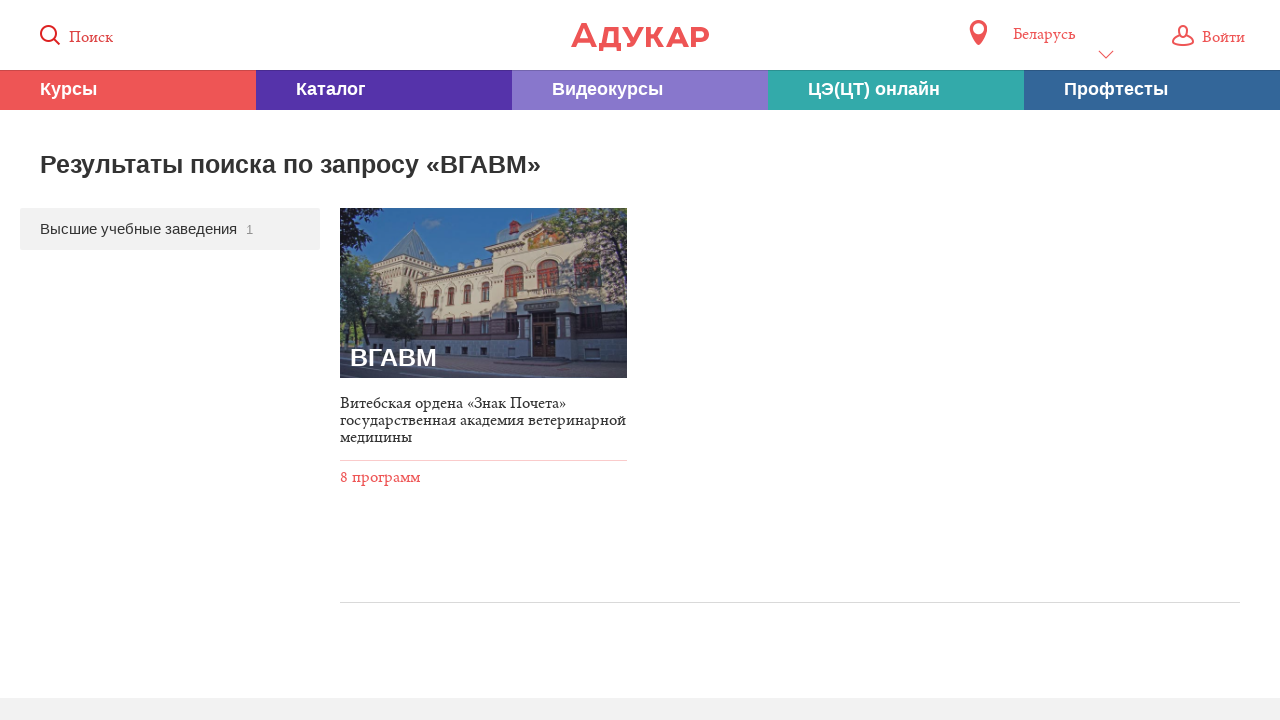